Tests that the input field clears after adding a todo item

Starting URL: https://demo.playwright.dev/todomvc

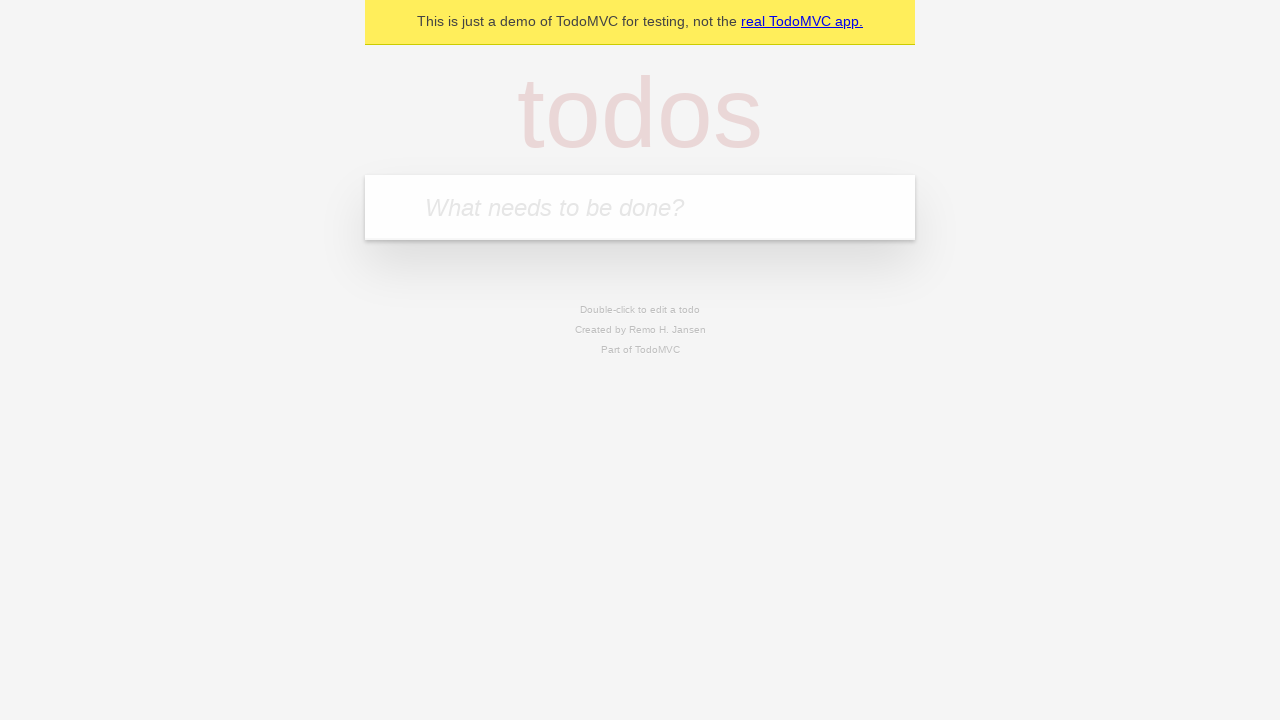

Filled input field with 'watch monty python' on internal:attr=[placeholder="What needs to be done?"i]
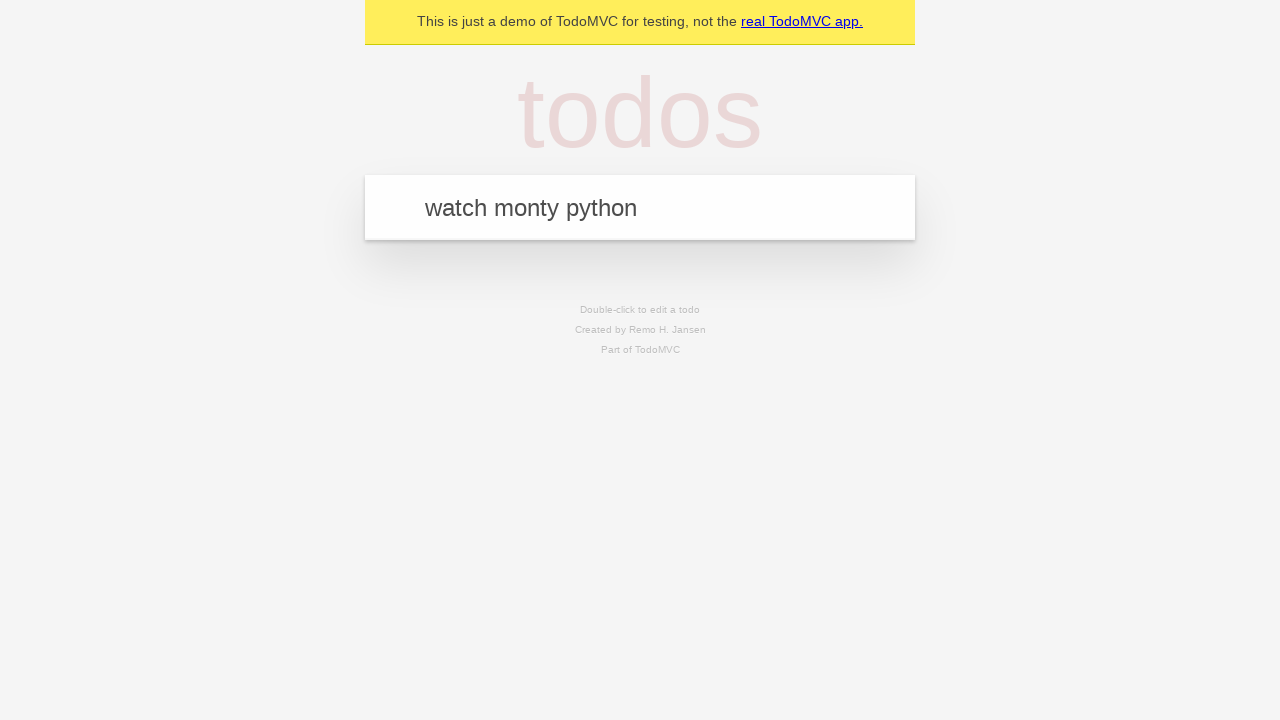

Pressed Enter to add todo item on internal:attr=[placeholder="What needs to be done?"i]
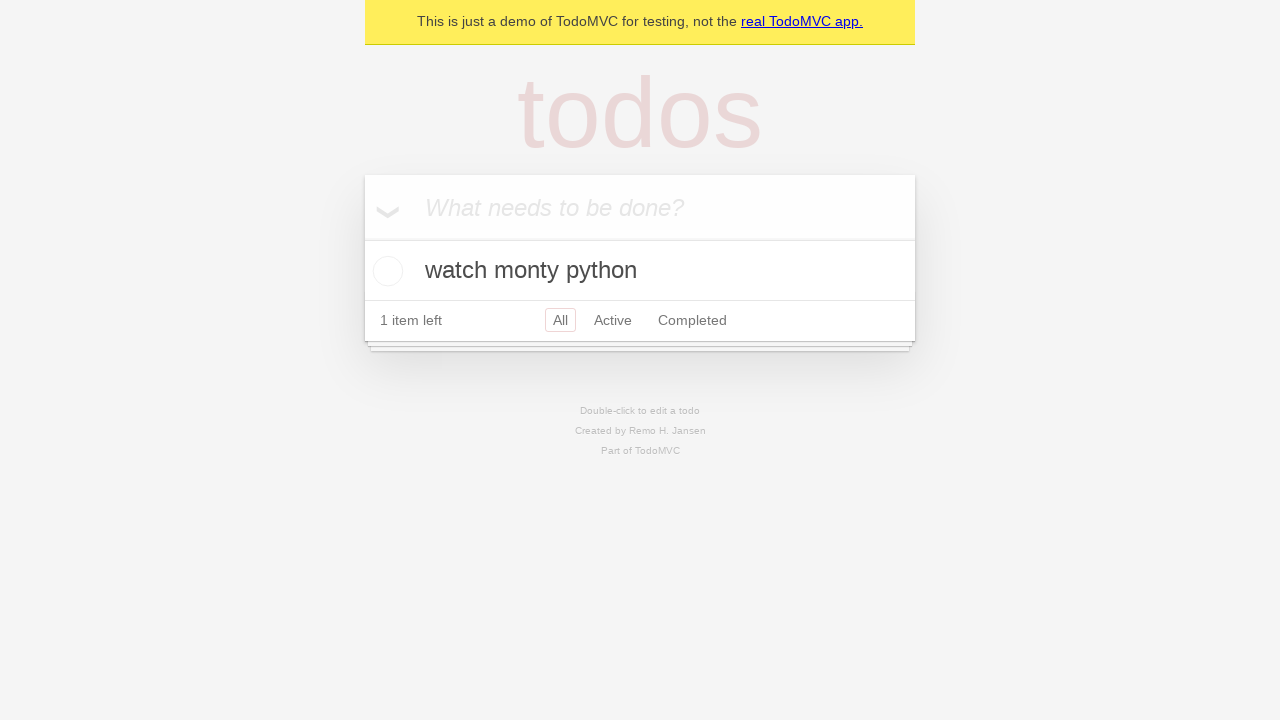

Todo item appeared in the list
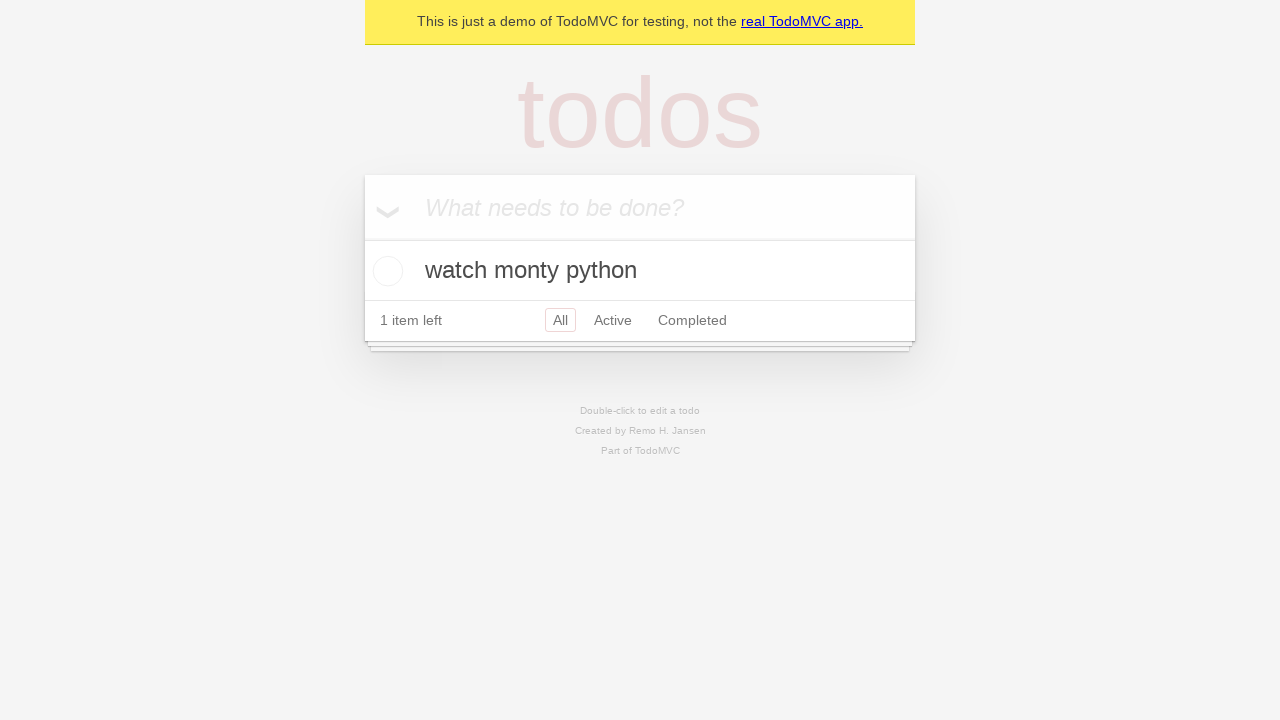

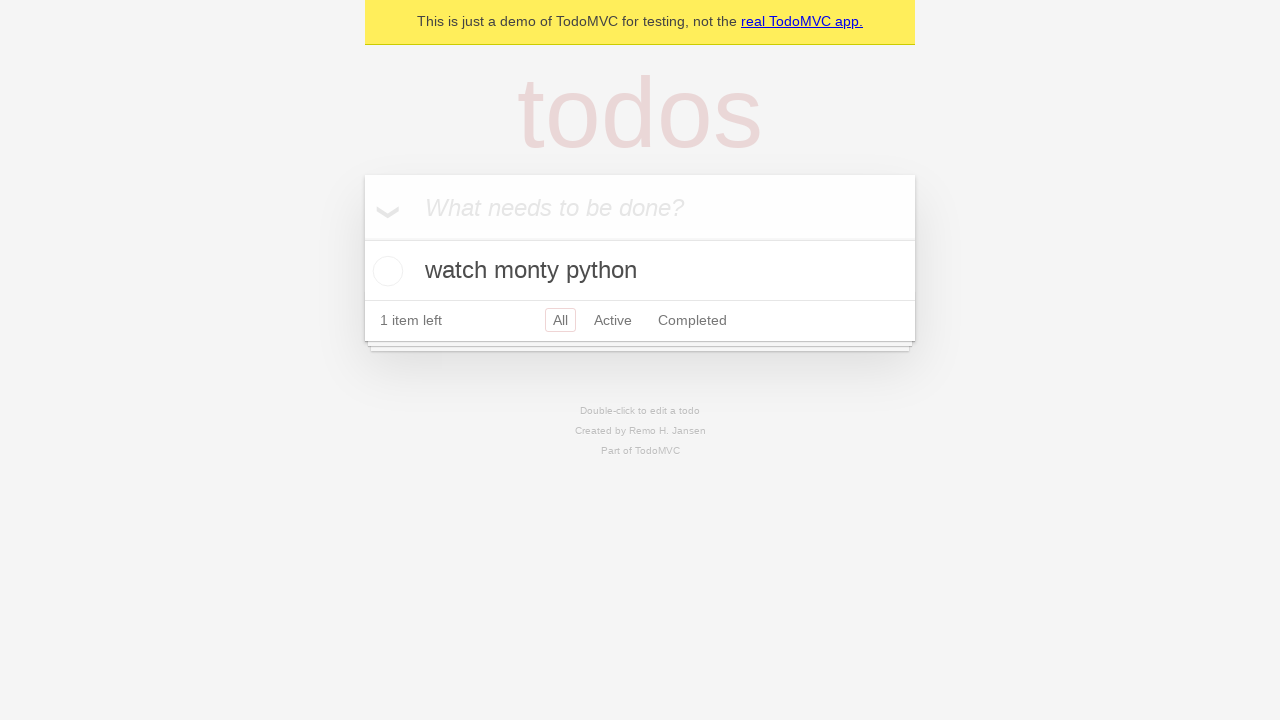